Tests window/tab switching functionality by opening Google, Facebook, and Tiki links in new tabs and verifying navigation

Starting URL: https://automationfc.github.io/basic-form/index.html

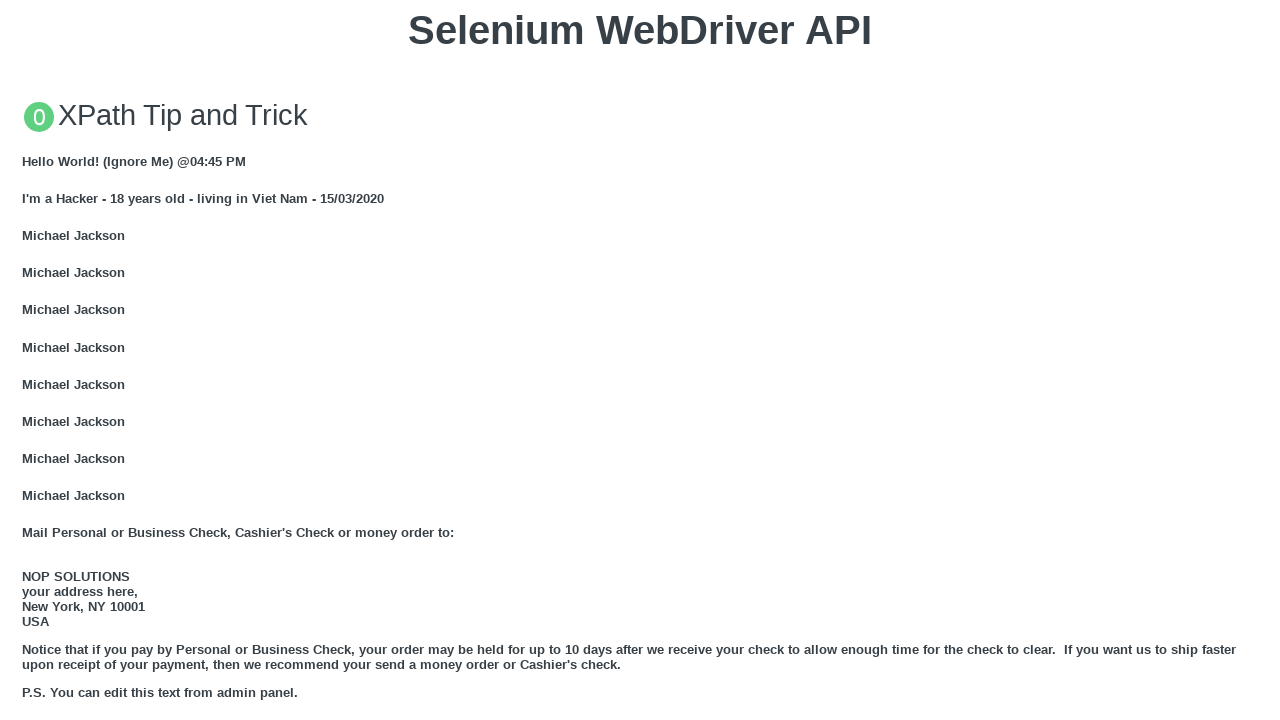

Clicked Google link to open in new tab at (56, 360) on xpath=//a[text()='GOOGLE']
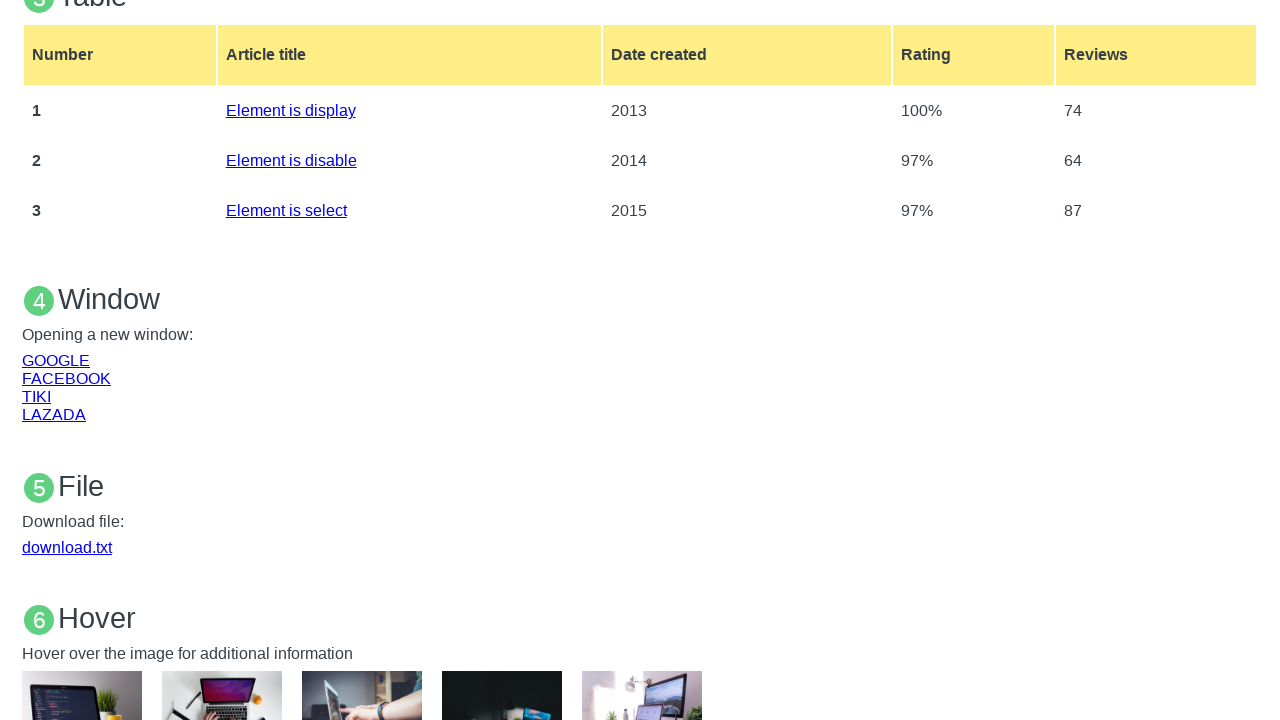

Google popup tab created
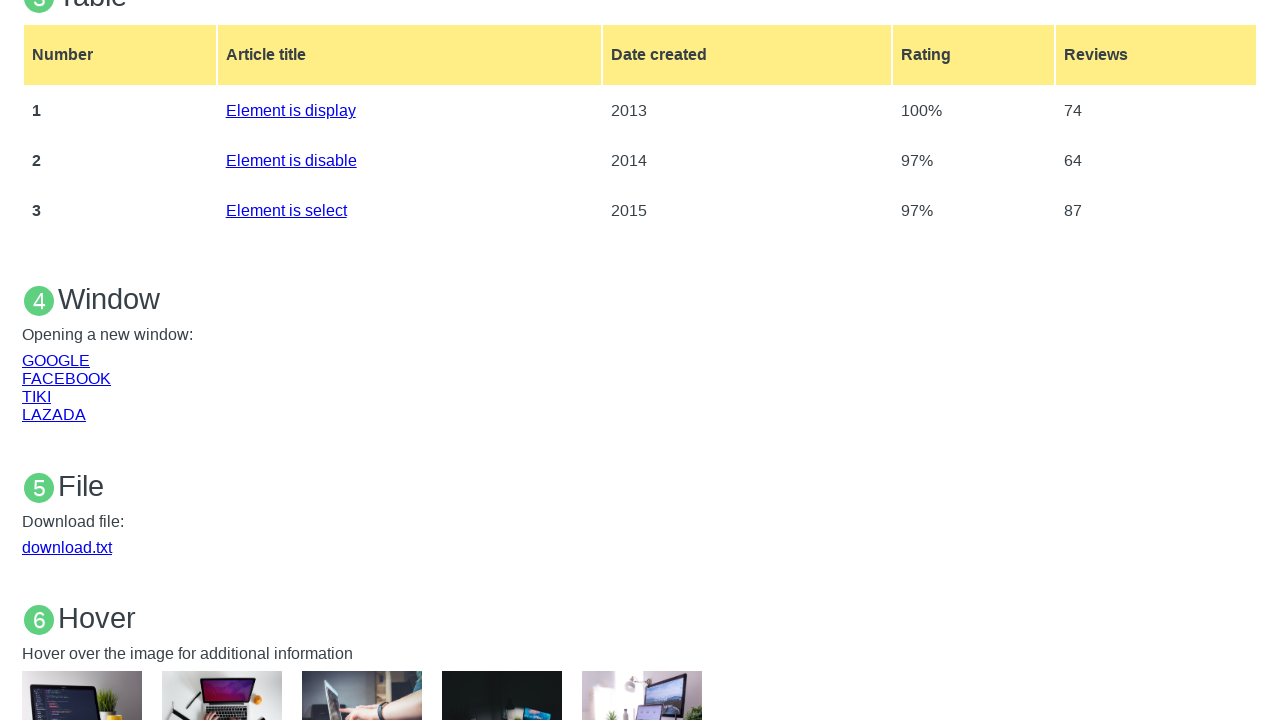

Google page finished loading
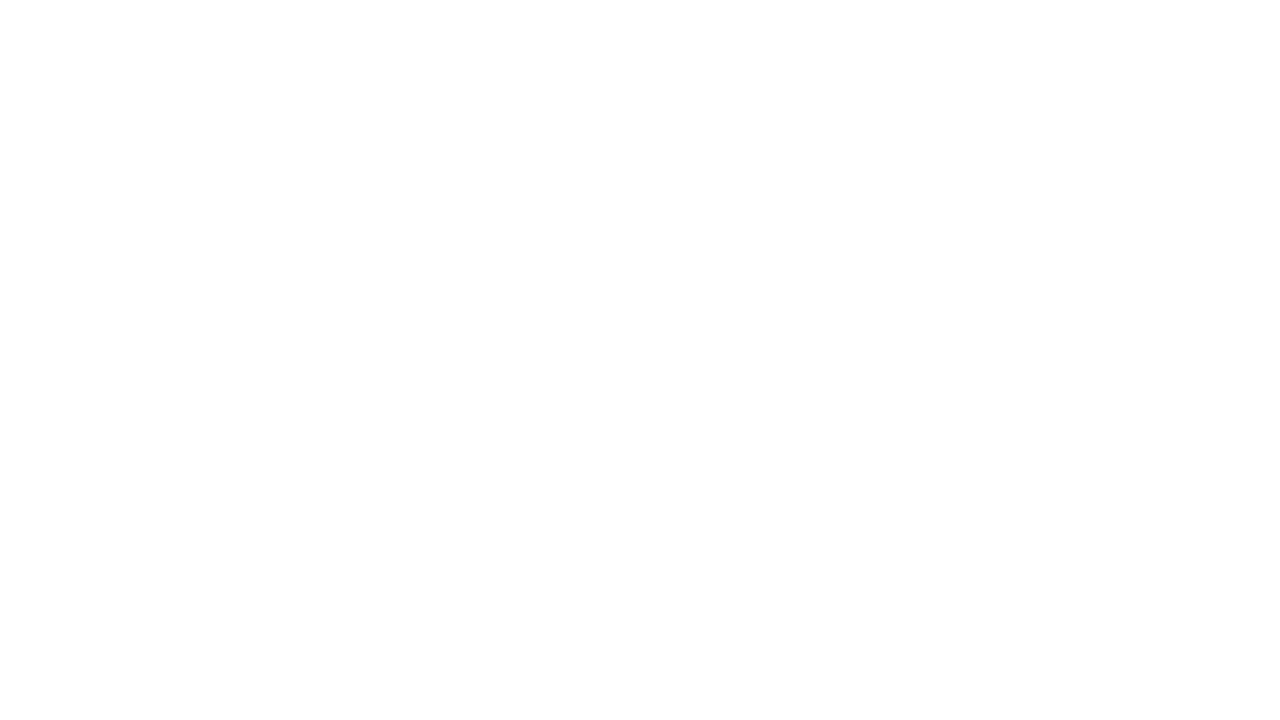

Closed Google tab
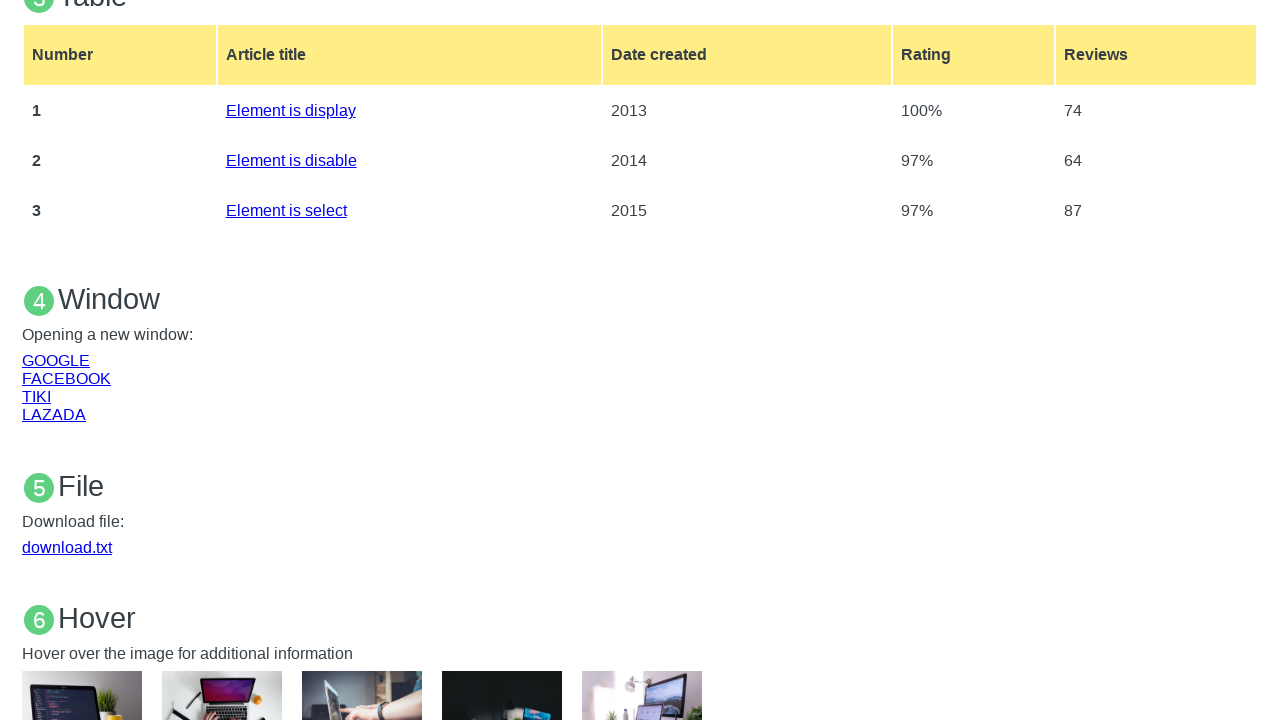

Clicked Facebook link to open in new tab at (66, 378) on xpath=//a[text()='FACEBOOK']
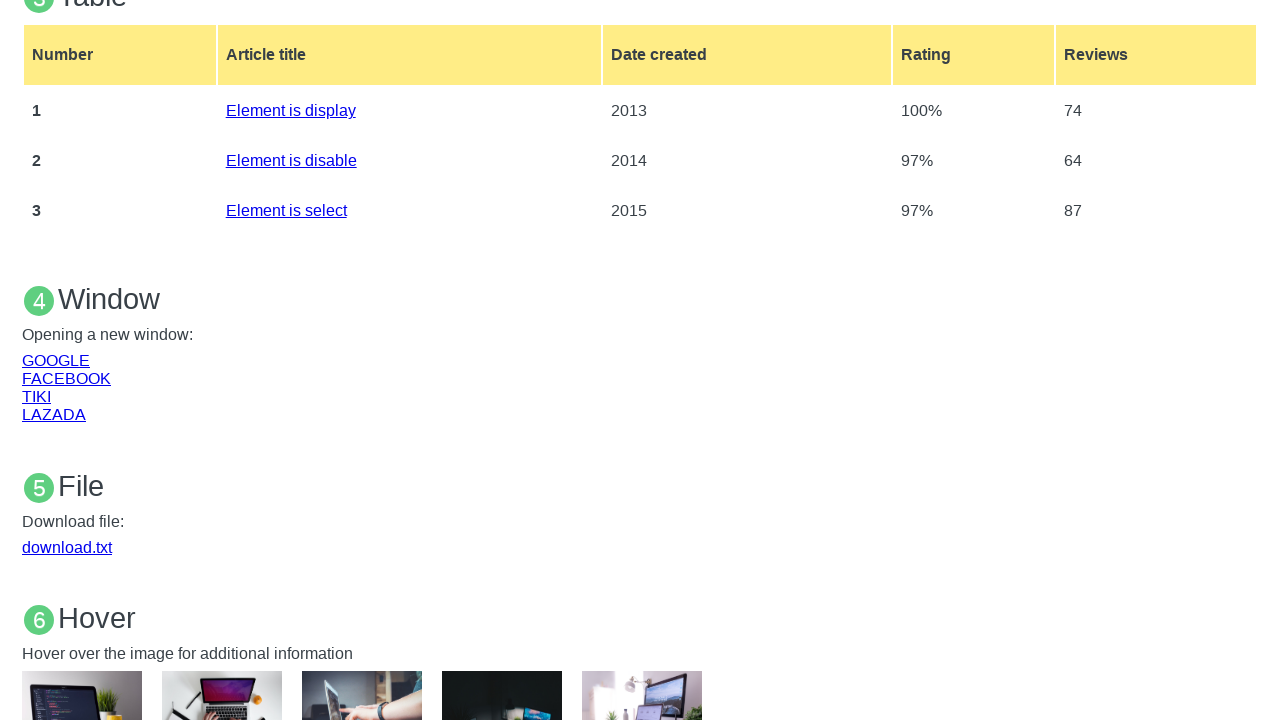

Facebook popup tab created
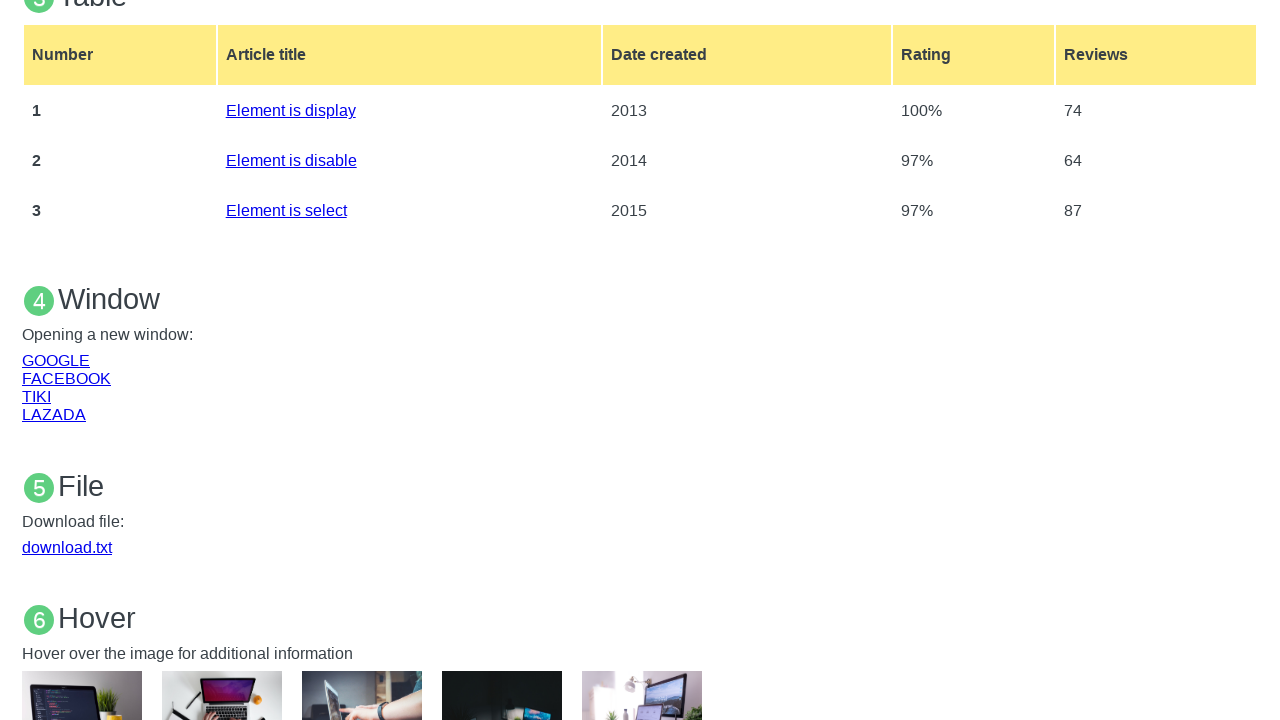

Facebook page finished loading
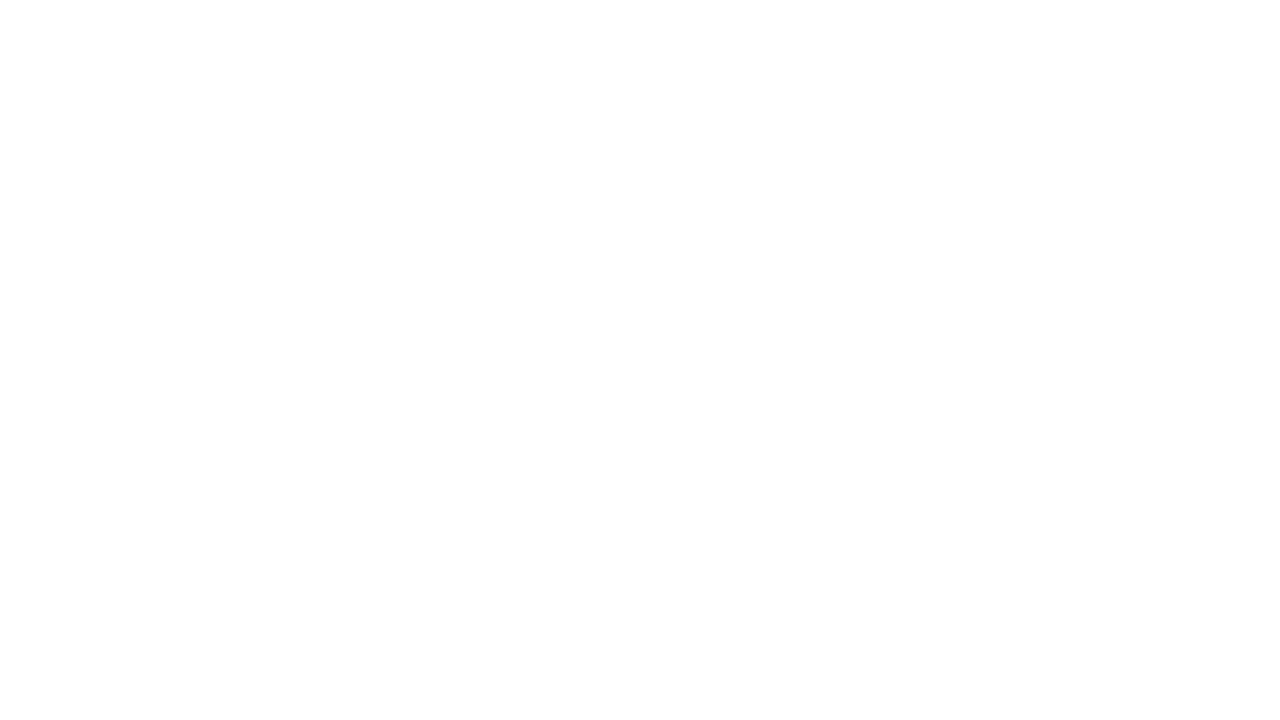

Closed Facebook tab
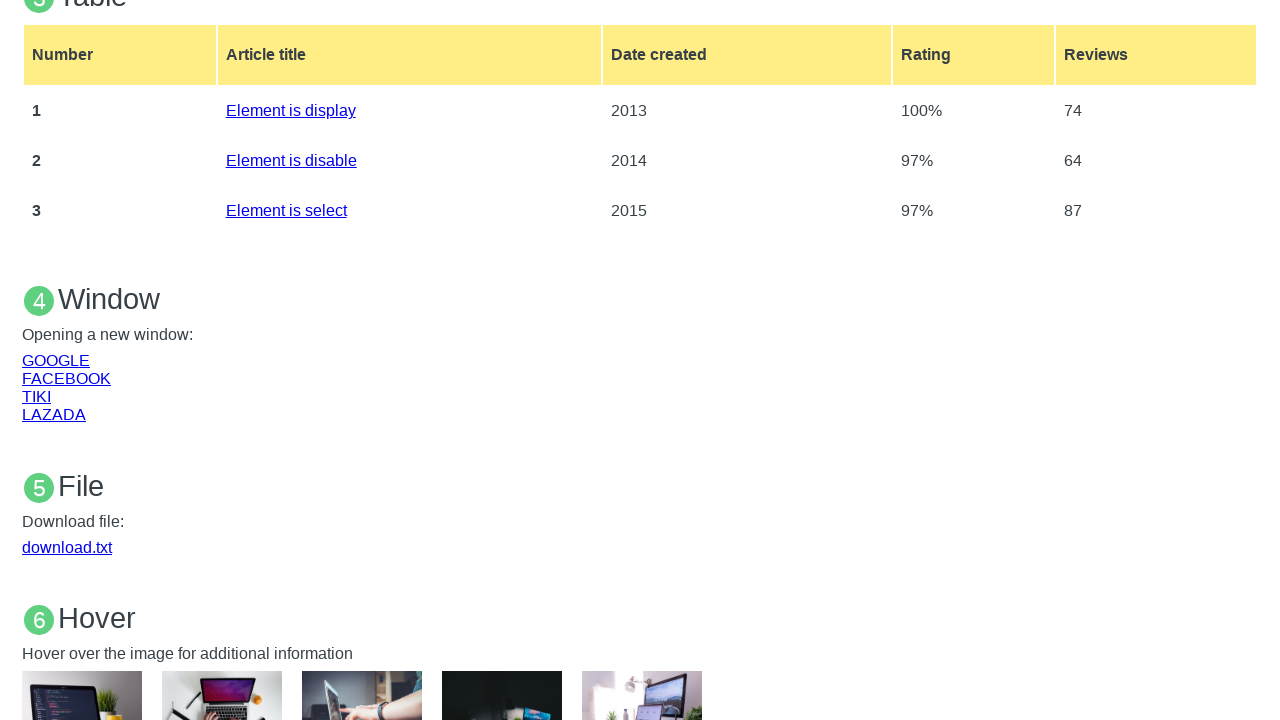

Clicked Tiki link to open in new tab at (36, 396) on xpath=//a[text()='TIKI']
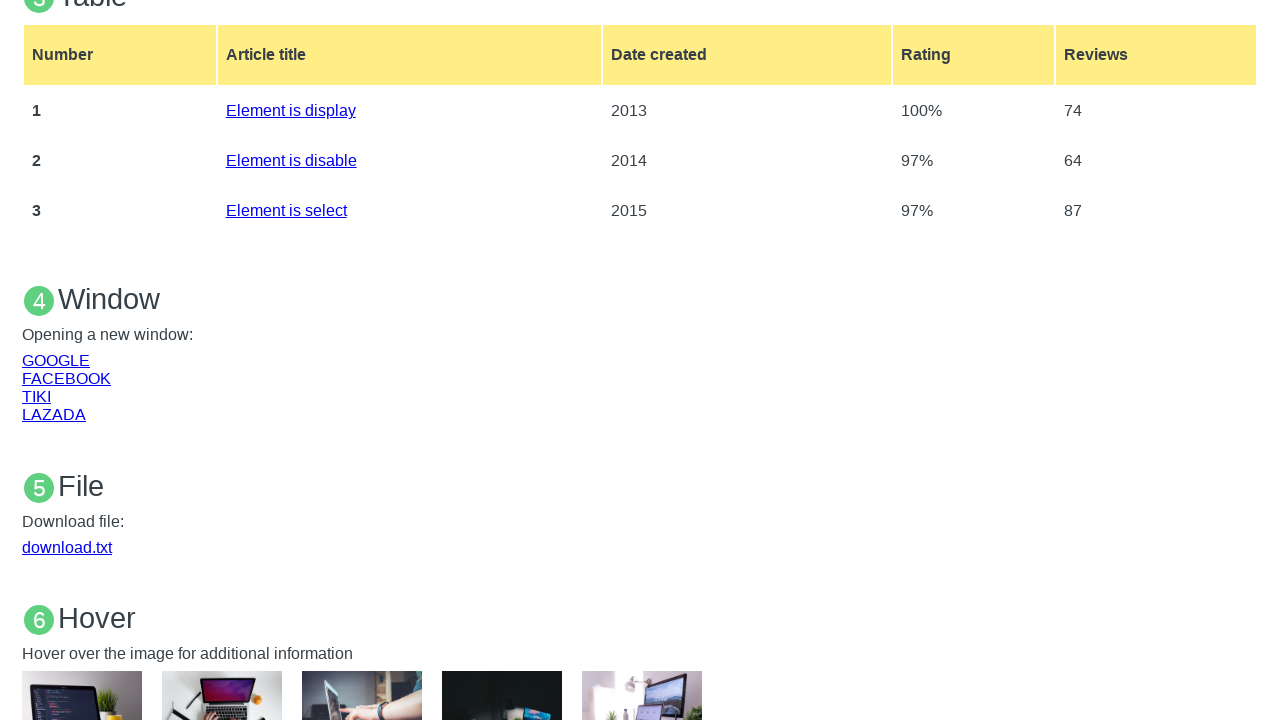

Tiki popup tab created
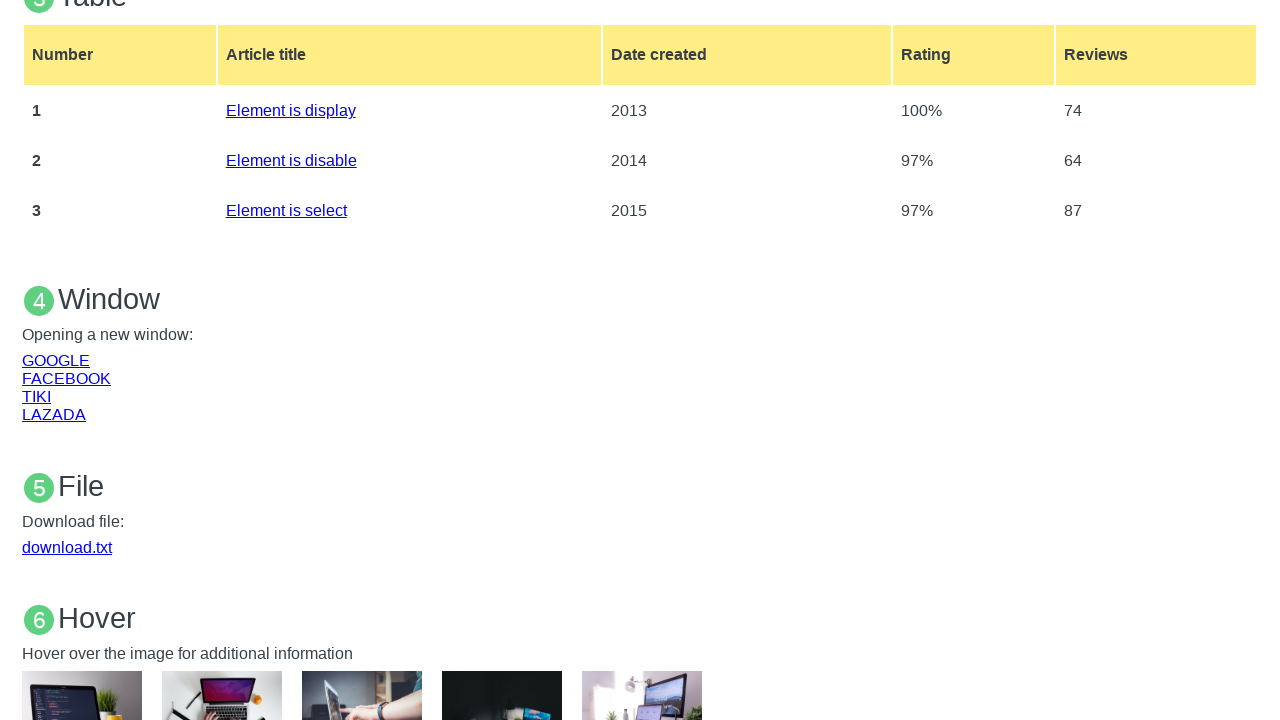

Tiki page finished loading
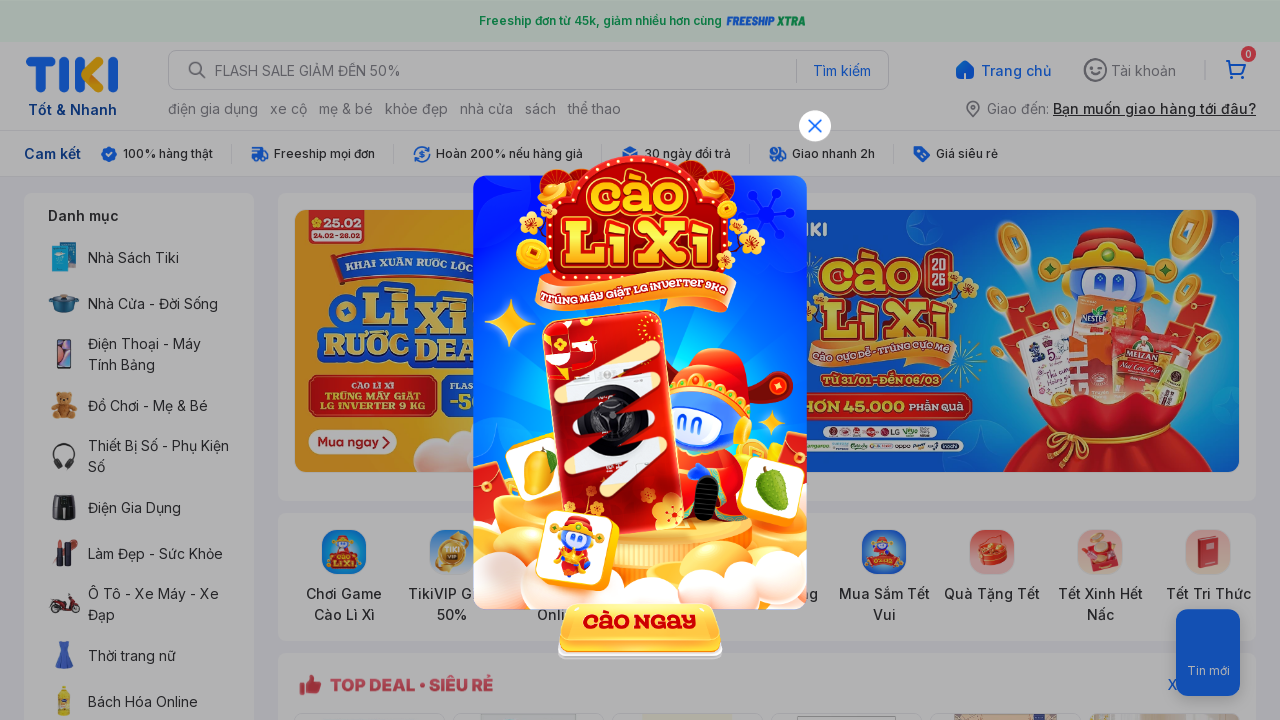

Closed Tiki tab
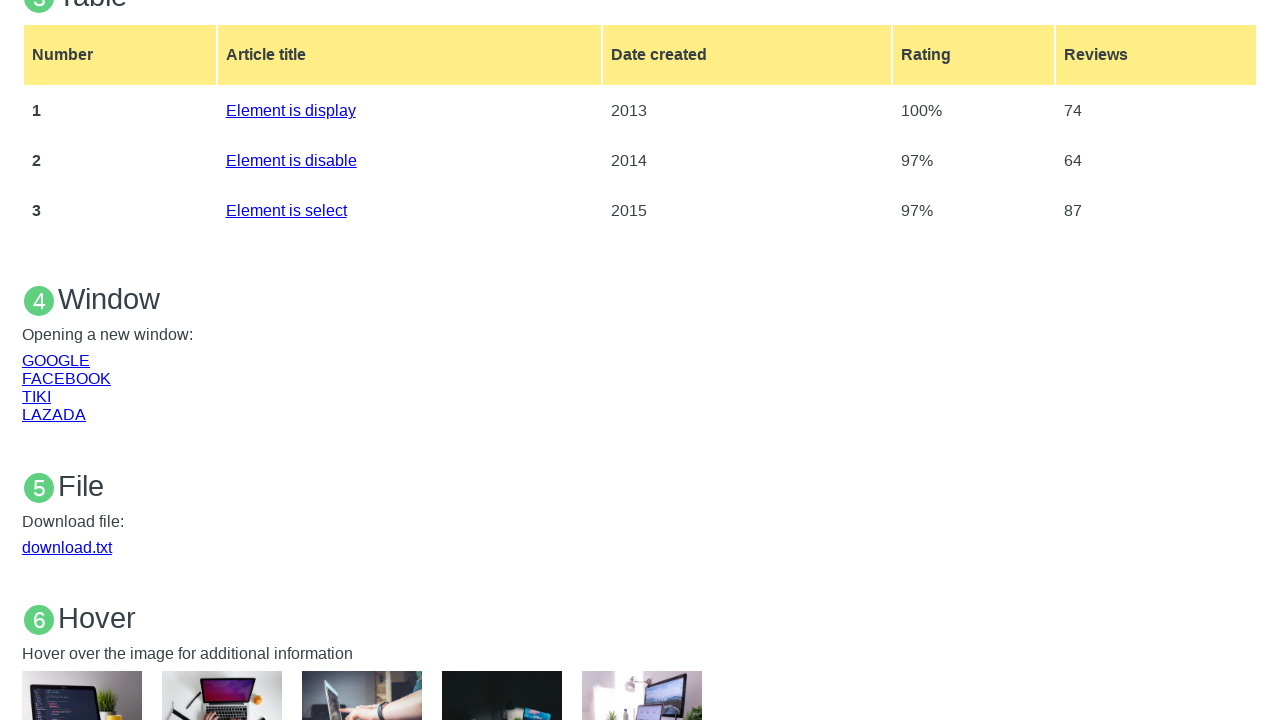

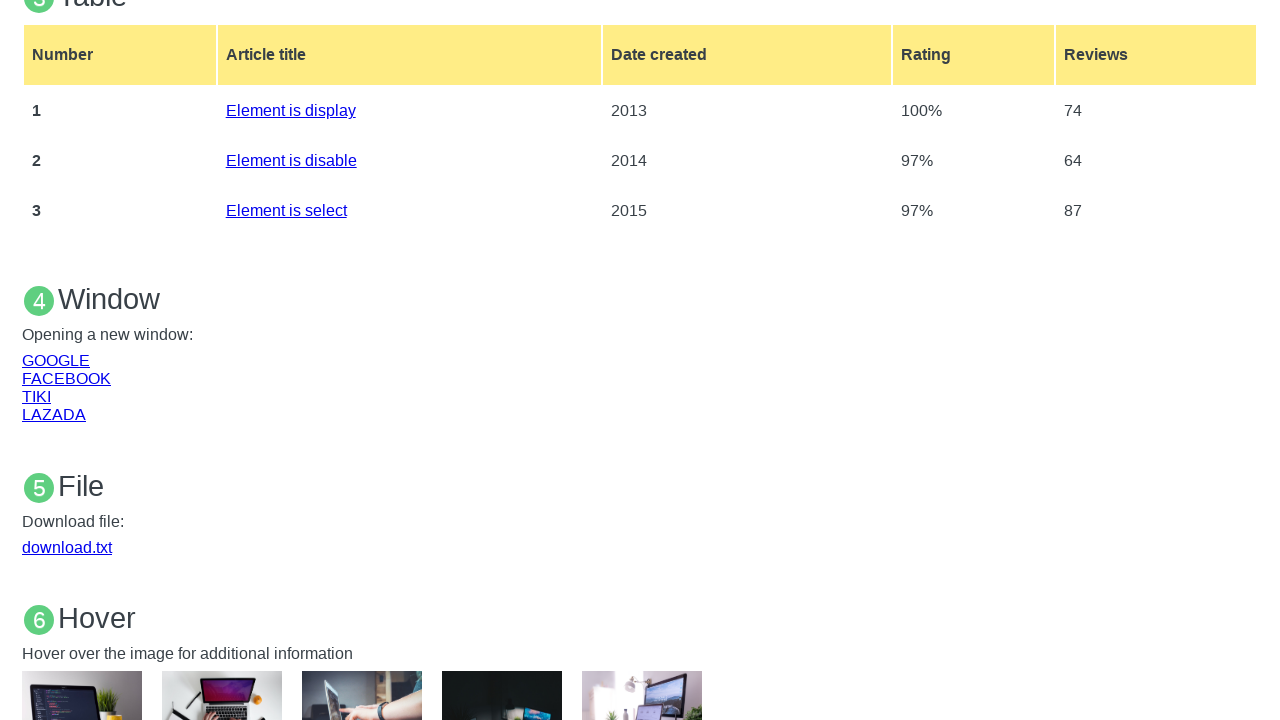